Tests a simple form by filling in first name, last name, city, and country fields using different element locator strategies, then submits the form

Starting URL: http://suninjuly.github.io/simple_form_find_task.html

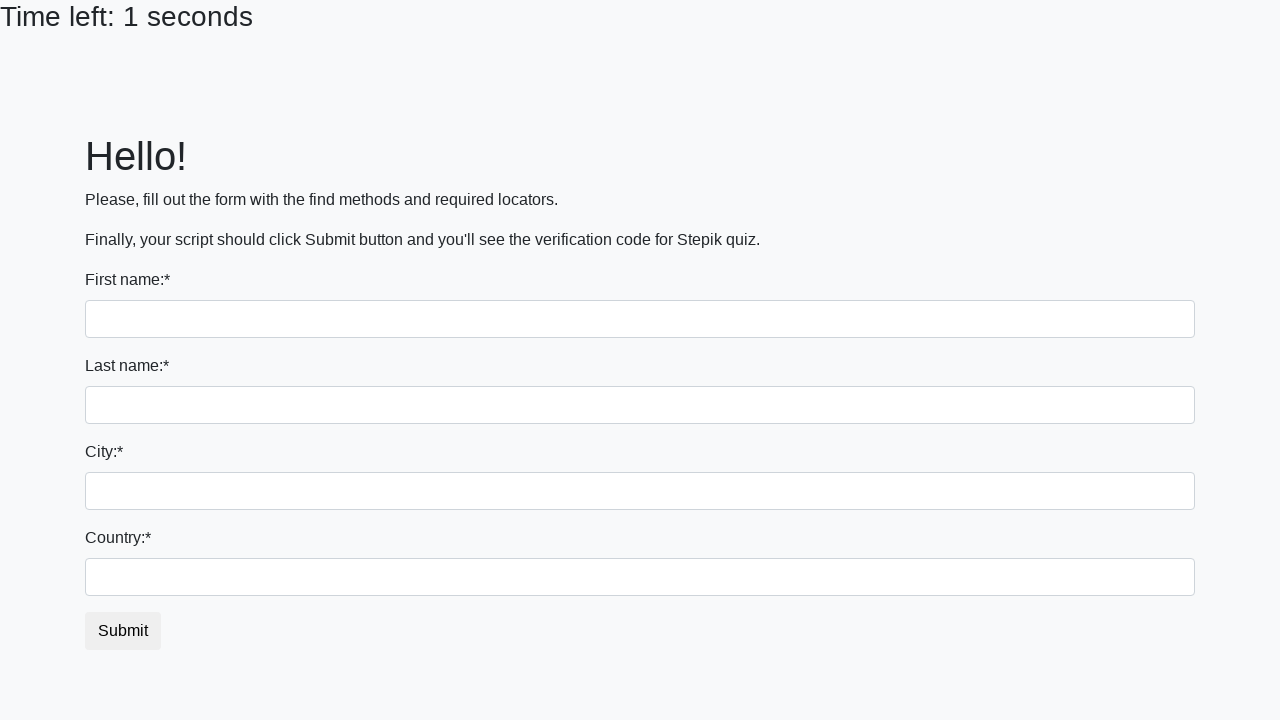

Filled first name field with 'Ivan' using nth selector on input >> nth=0
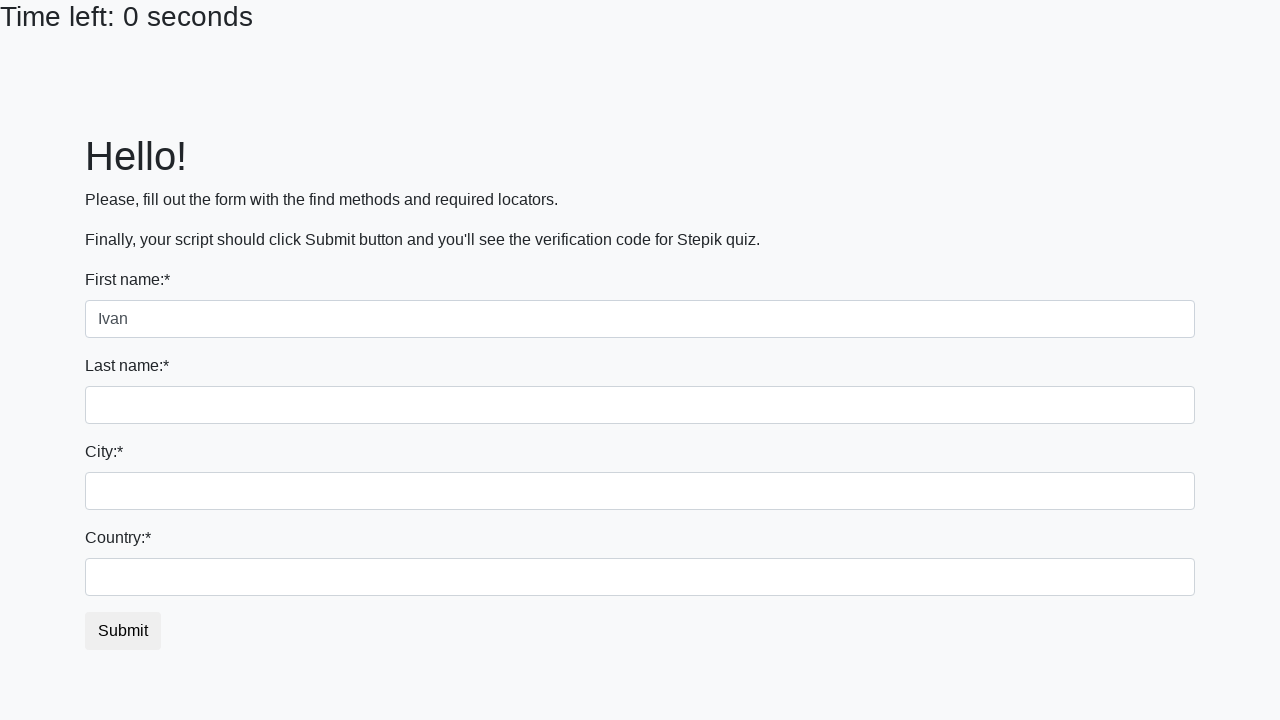

Filled last name field with 'Petrov' using name attribute selector on input[name='last_name']
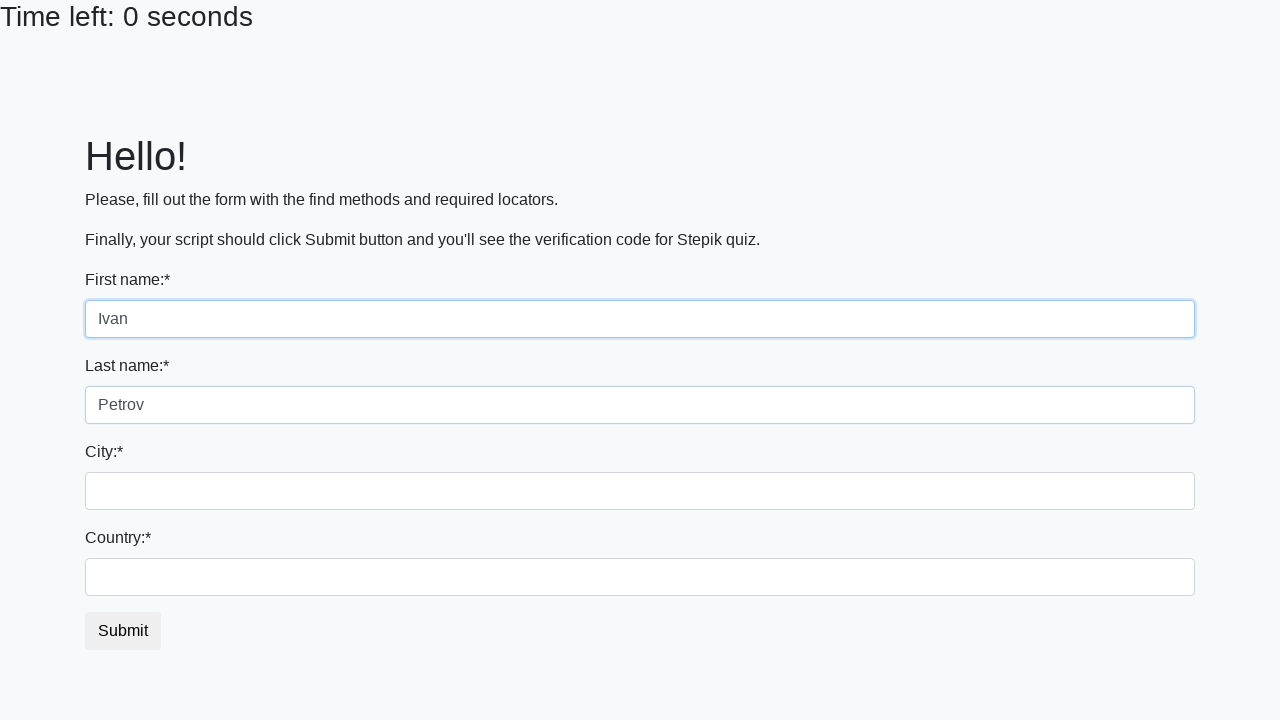

Filled city field with 'Smolensk' using class selector on .city
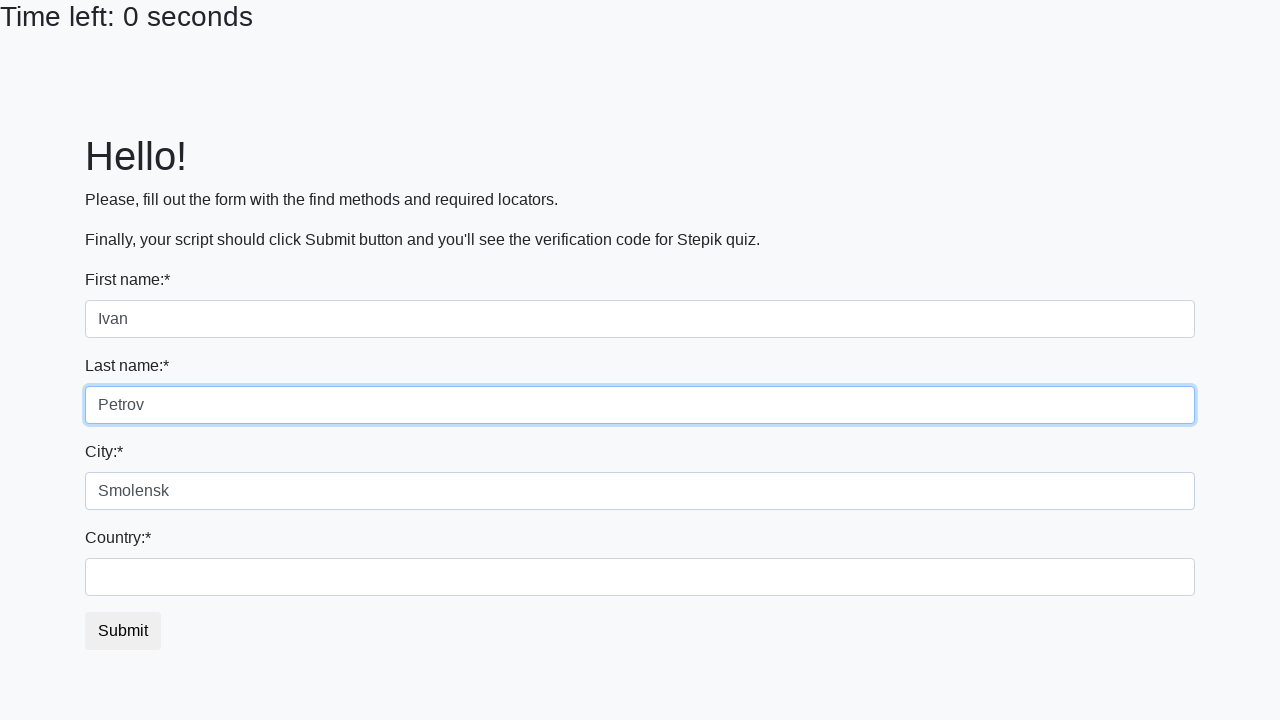

Filled country field with 'Russia' using id selector on #country
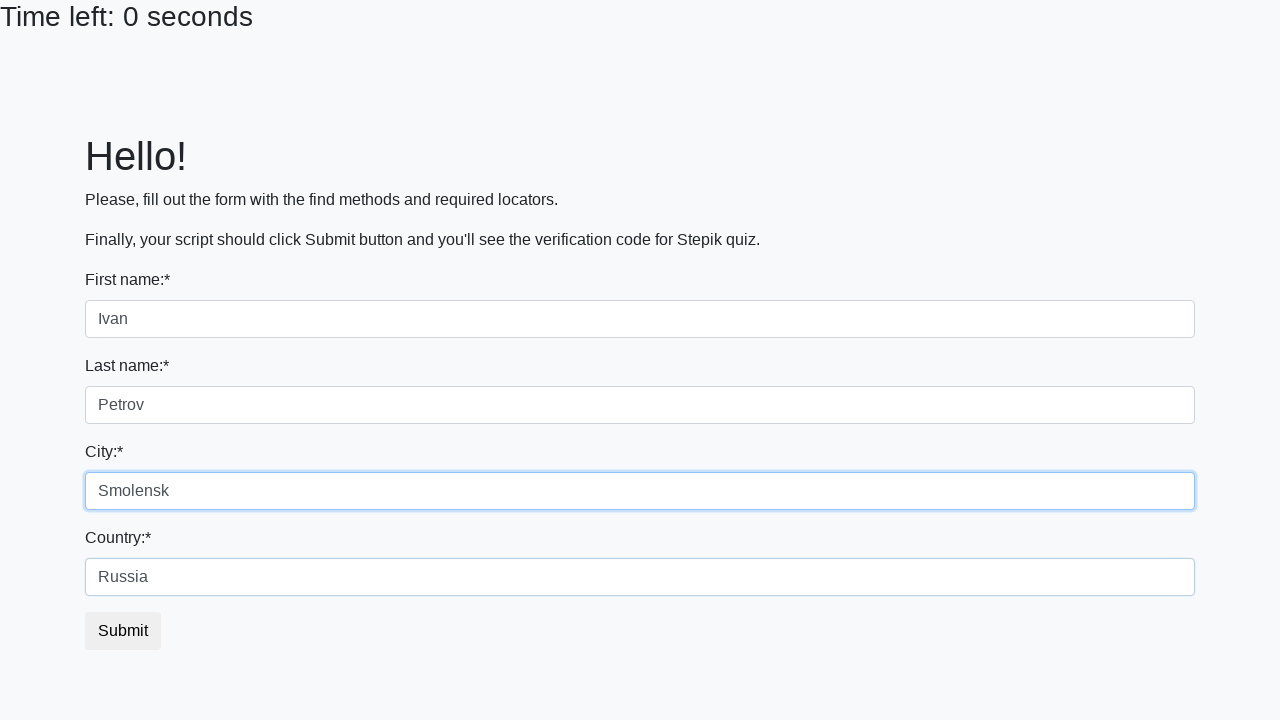

Clicked submit button to submit the form at (123, 631) on button.btn
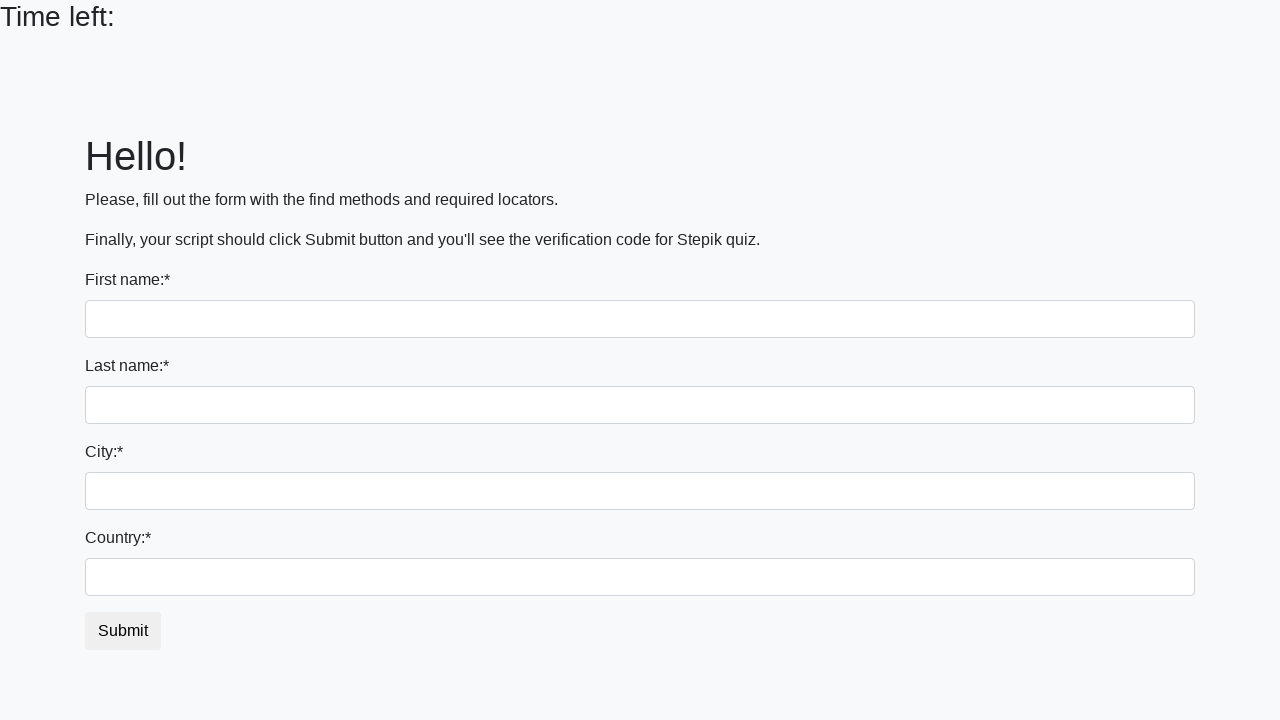

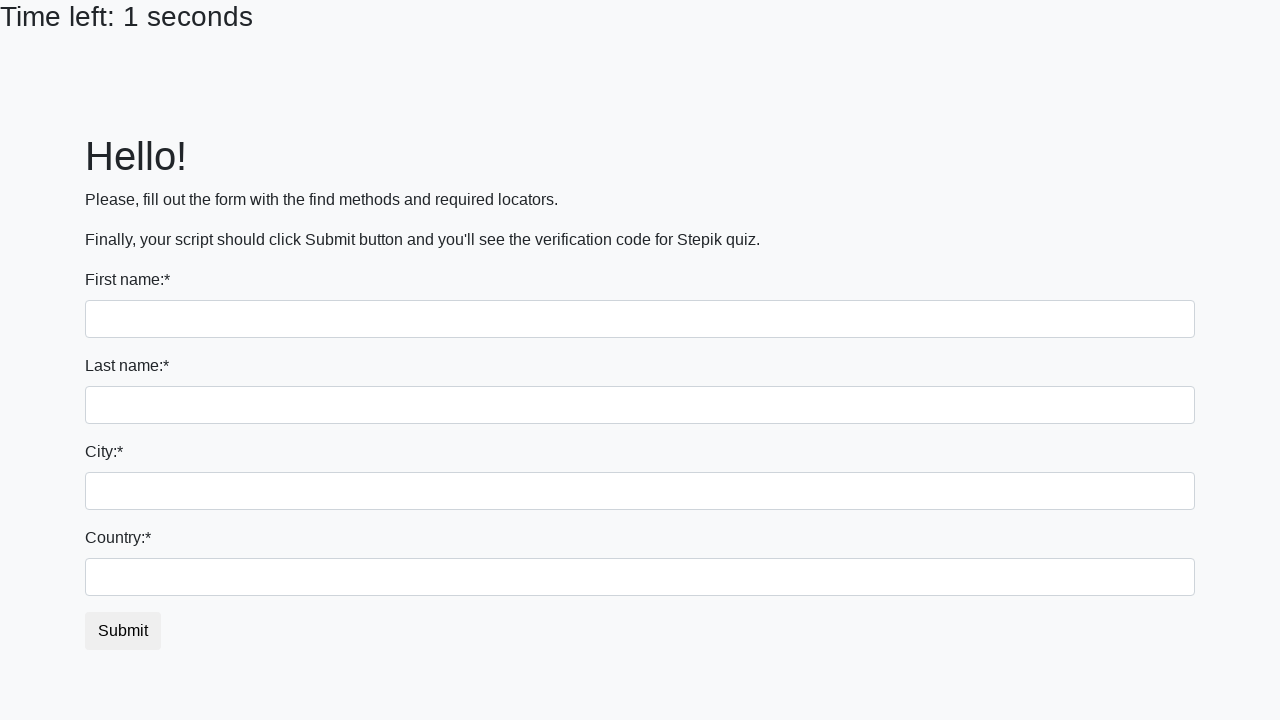